Tests dropdown menu functionality by selecting a country option from a select dropdown element

Starting URL: https://www.globalsqa.com/demo-site/select-dropdown-menu/

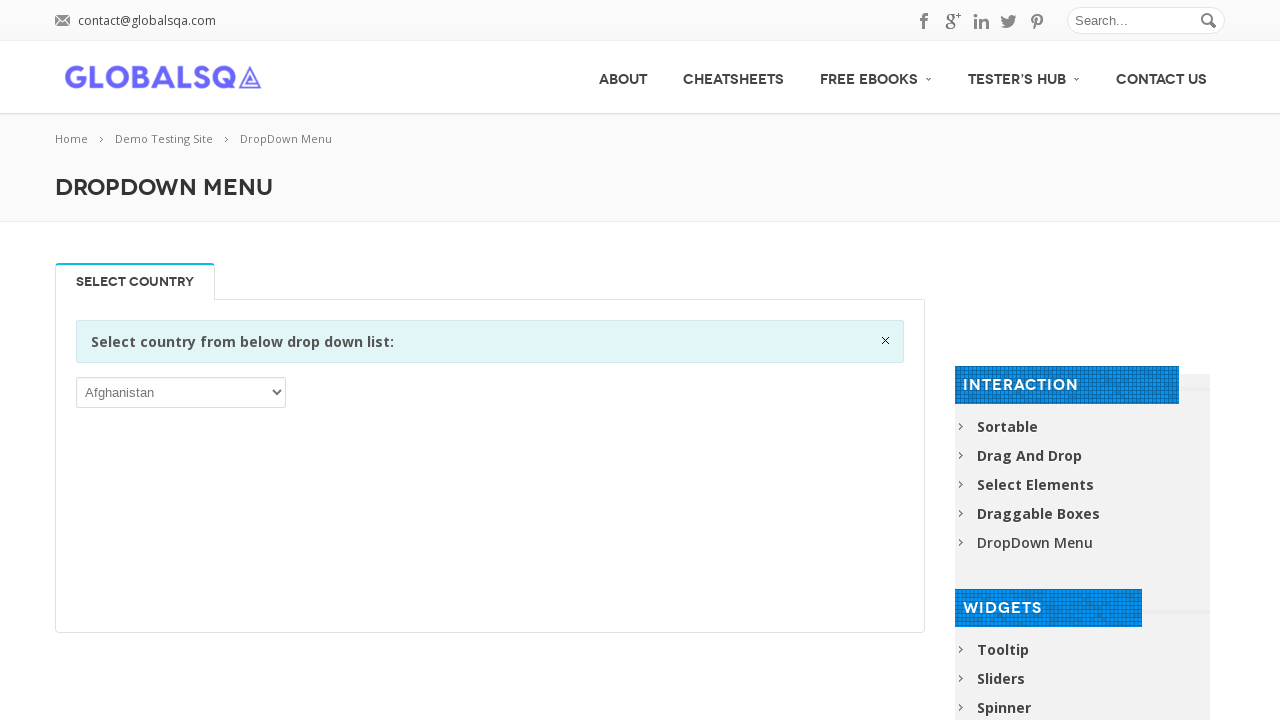

Waited for country dropdown to be available
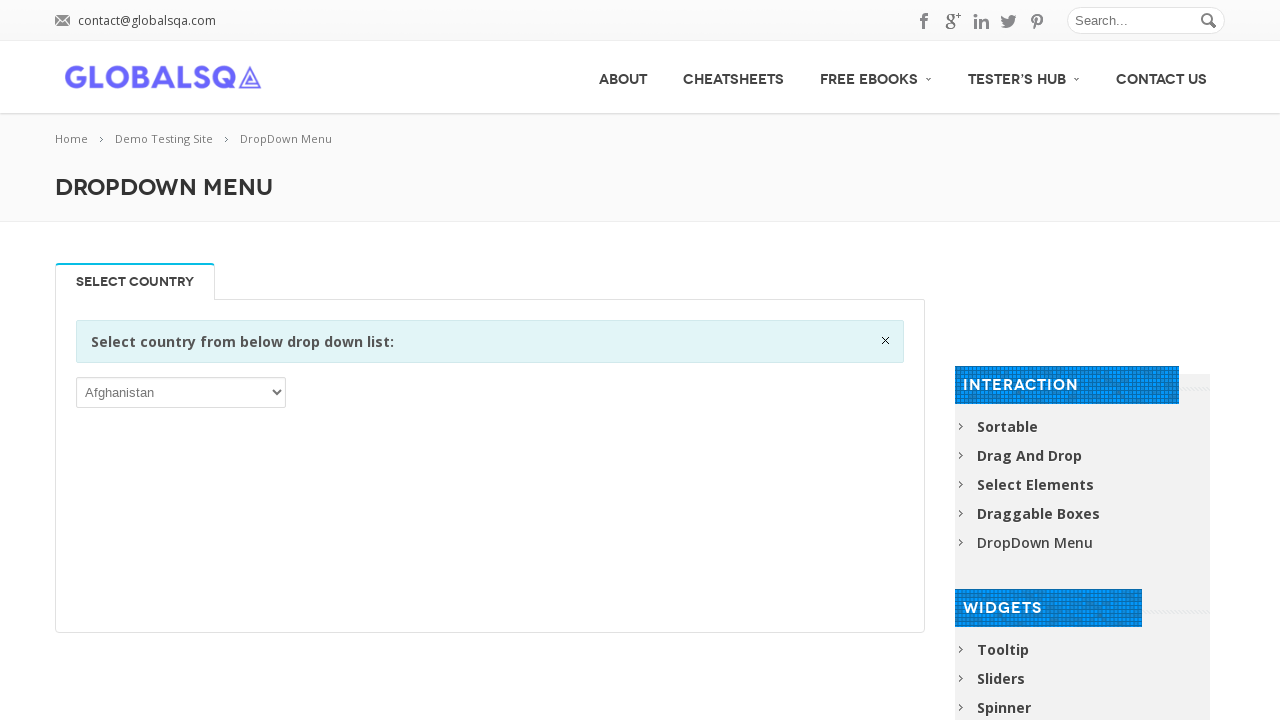

Selected 'Cuba' from the country dropdown menu on //div[@class='single_tab_div resp-tab-content resp-tab-content-active']//p//sele
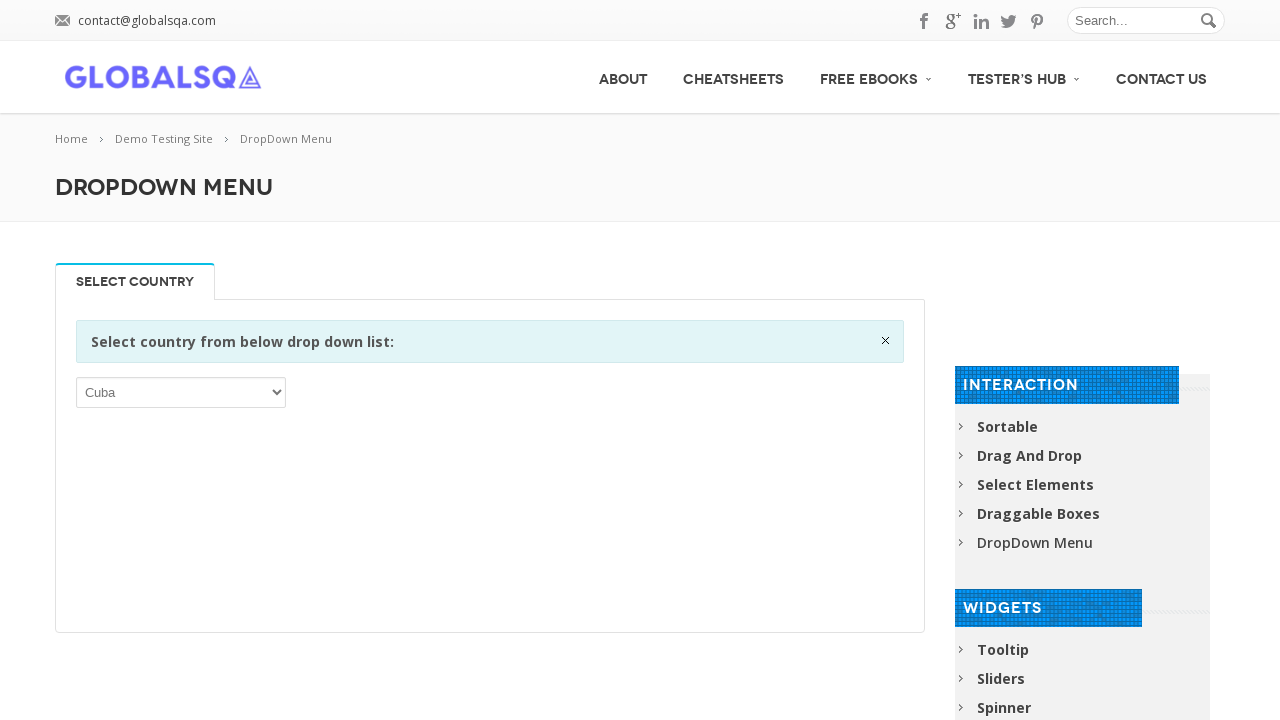

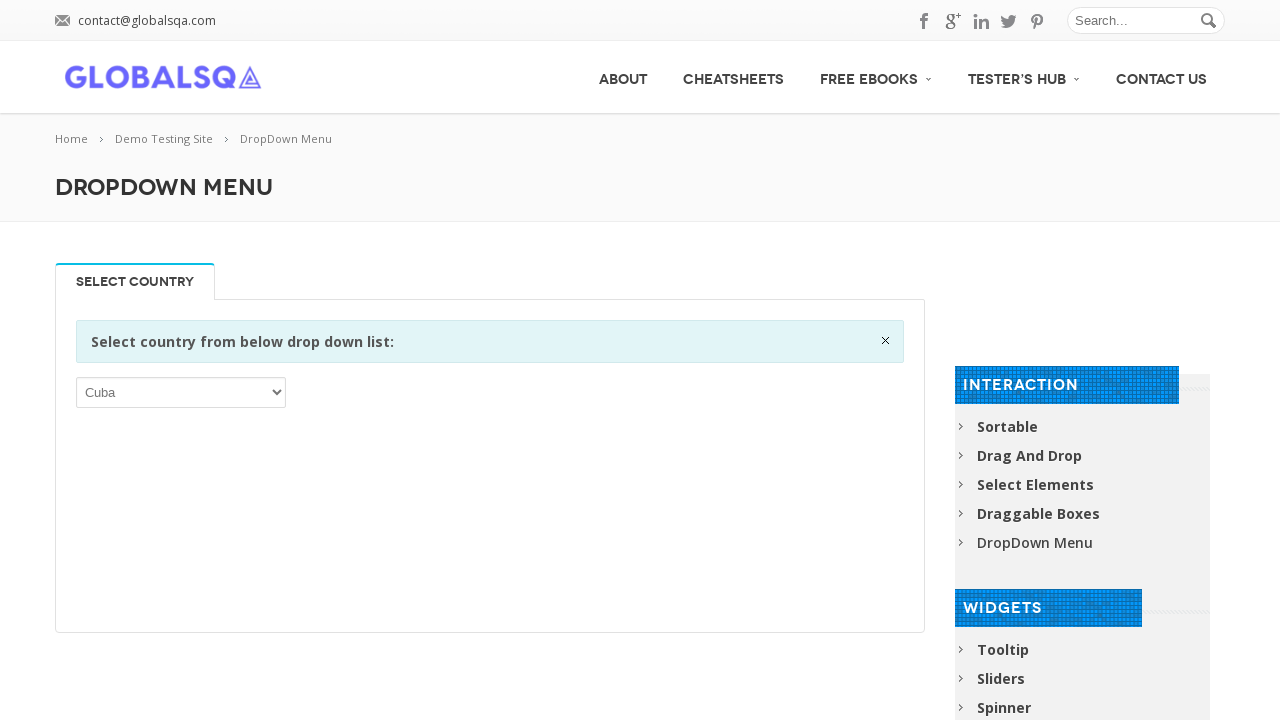